Tests the user registration flow by filling out the registration form with first name, last name, email, and password, then submitting the form.

Starting URL: https://automation-portal-bootcamp.vercel.app/register

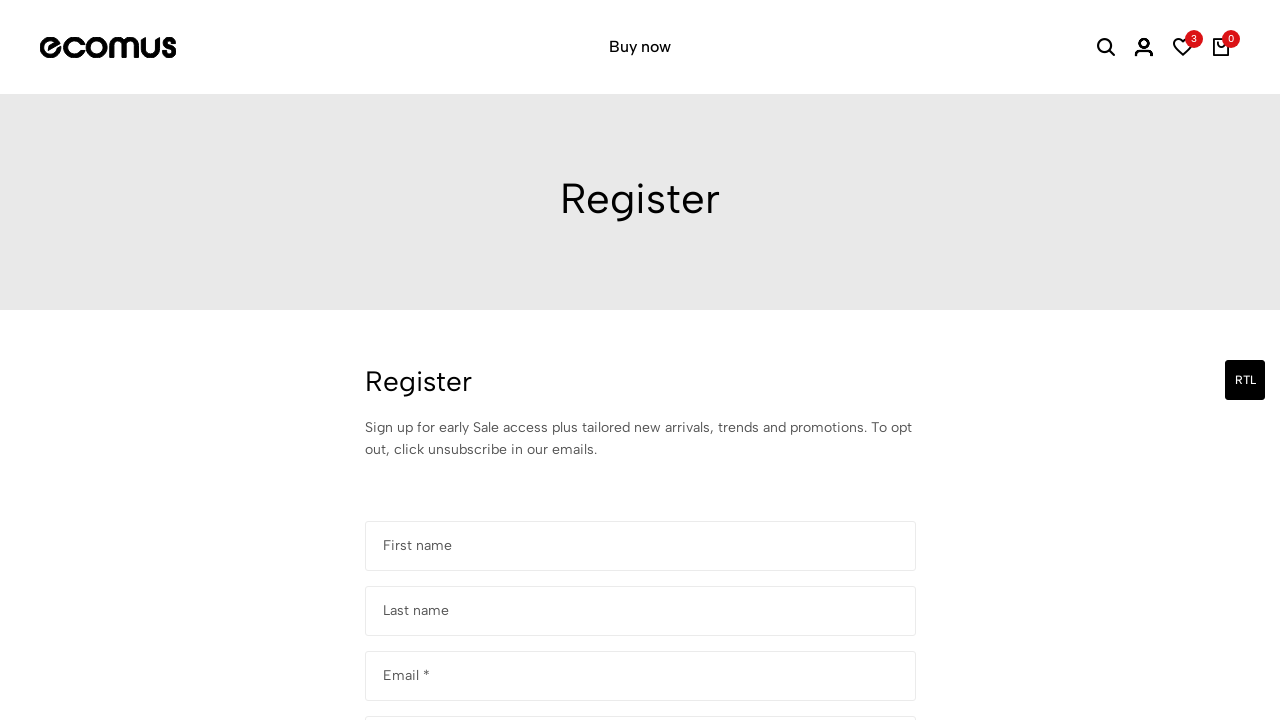

Filled first name field with 'Carolina' on #register-form > div:nth-child(1) > input >> nth=0
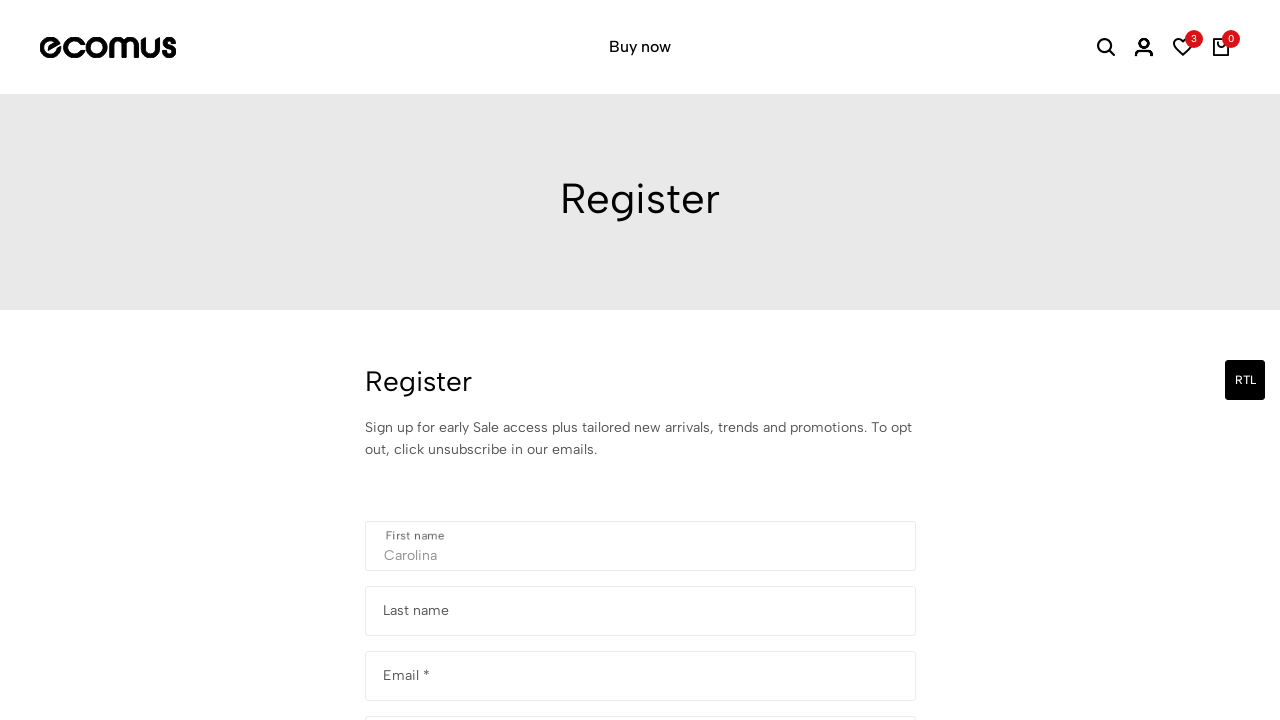

Scrolled last name field into view
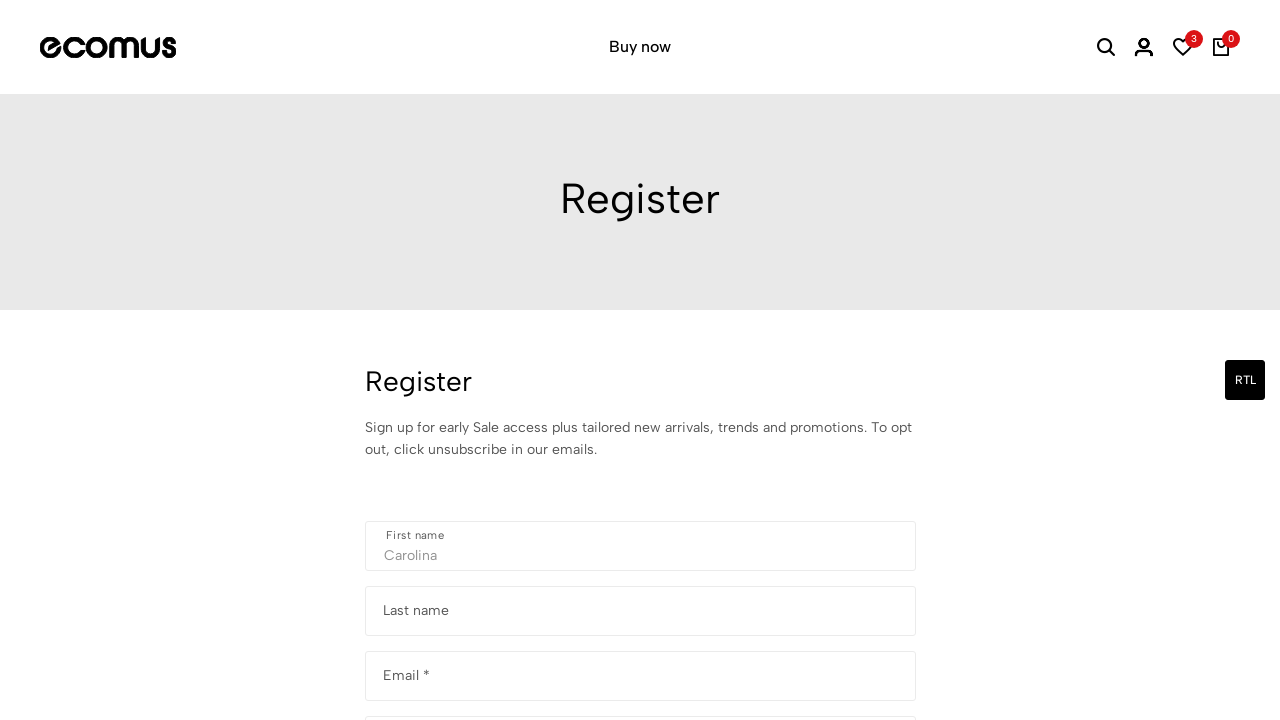

Filled last name field with 'Martinez' on #register-form > div:nth-child(2) > input
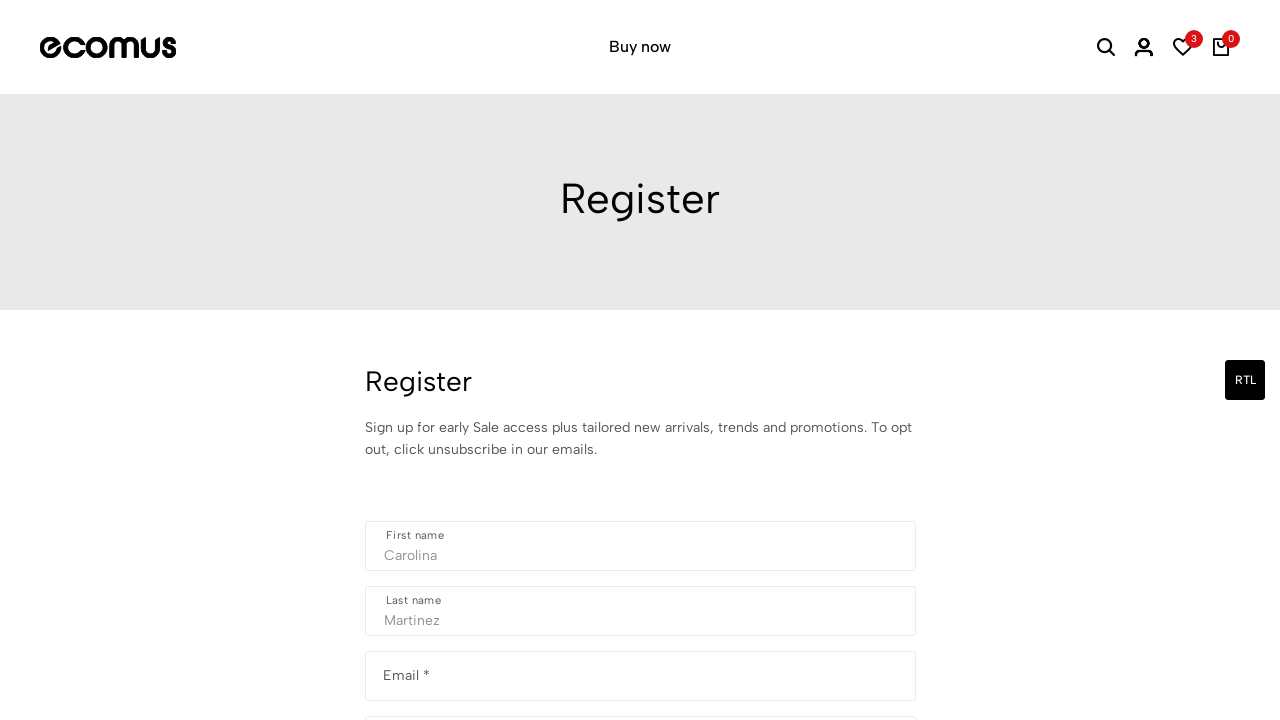

Scrolled email field into view
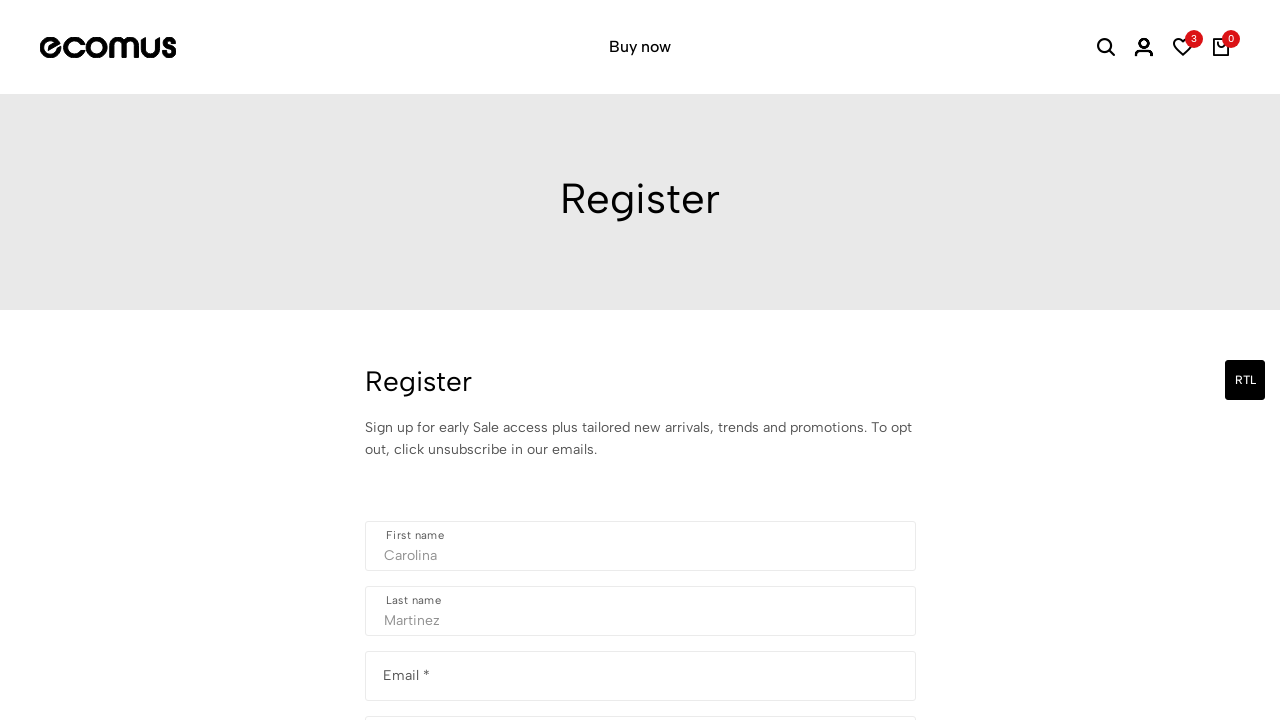

Filled email field with 'carolina.martinez.test@example.com' on #register-form > div:nth-child(3) > input
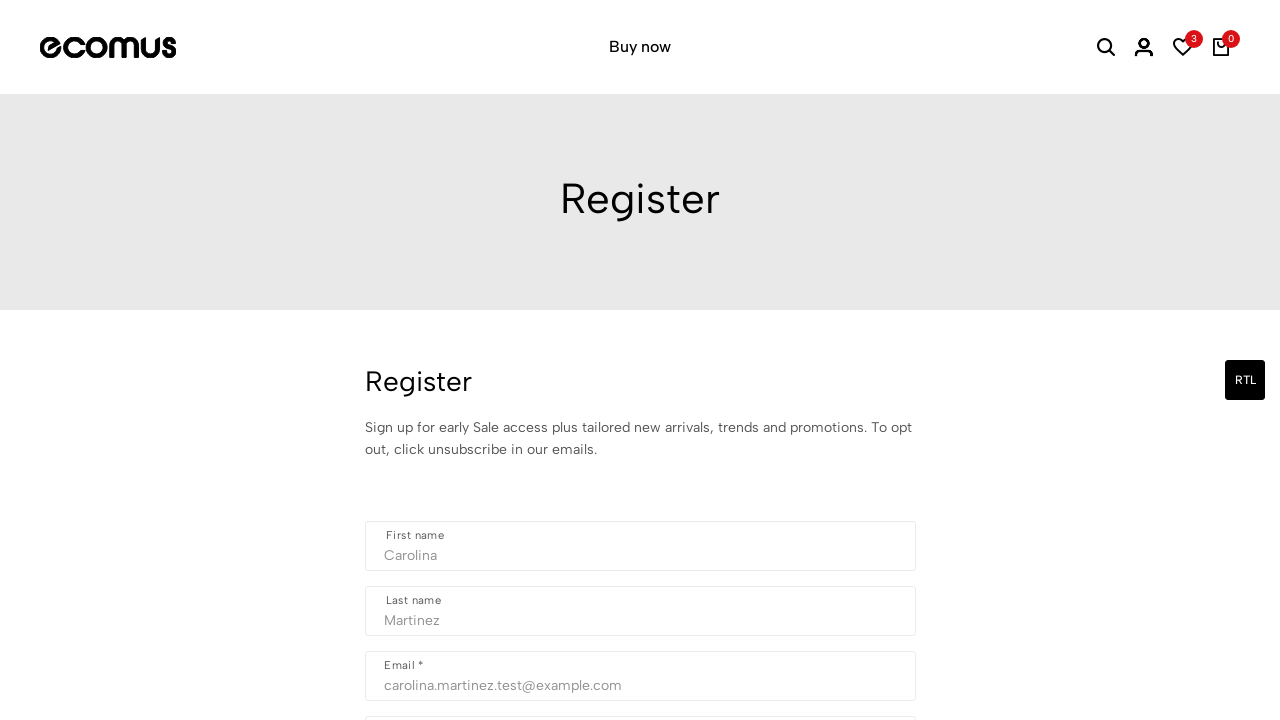

Scrolled password field into view
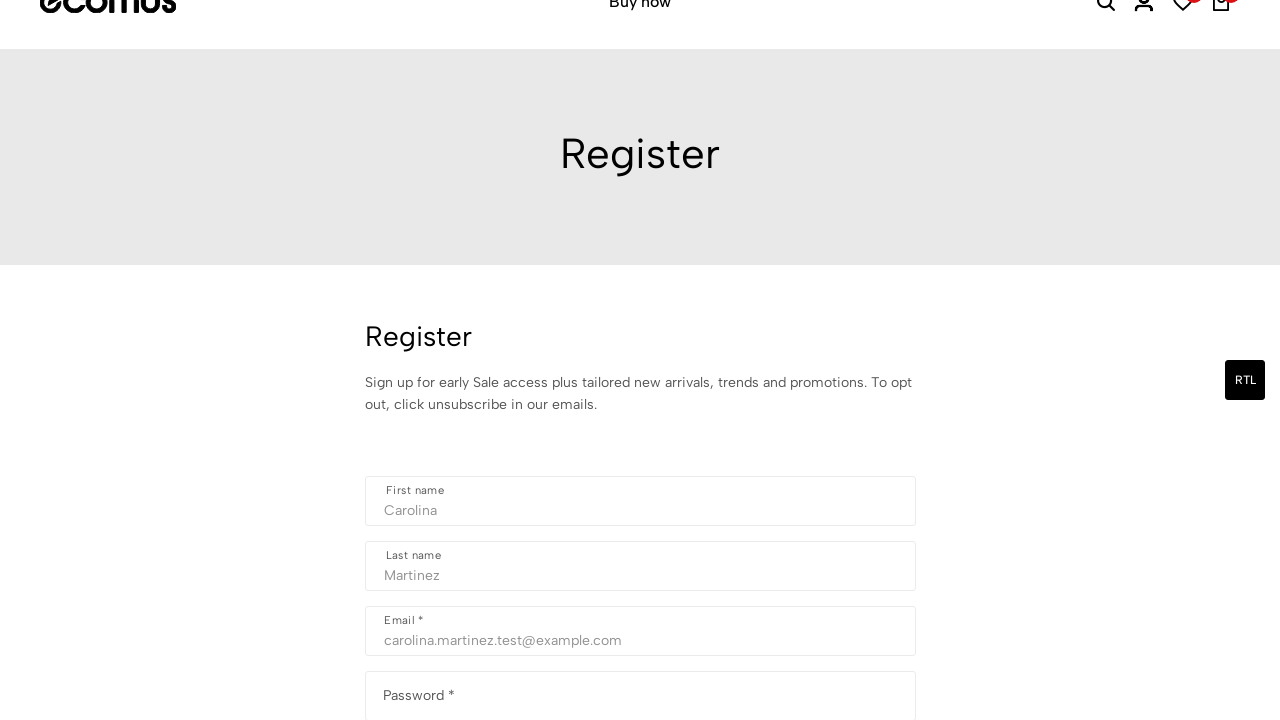

Filled password field with secure password on #register-form > div.tf-field.style-1.mb_30 > input
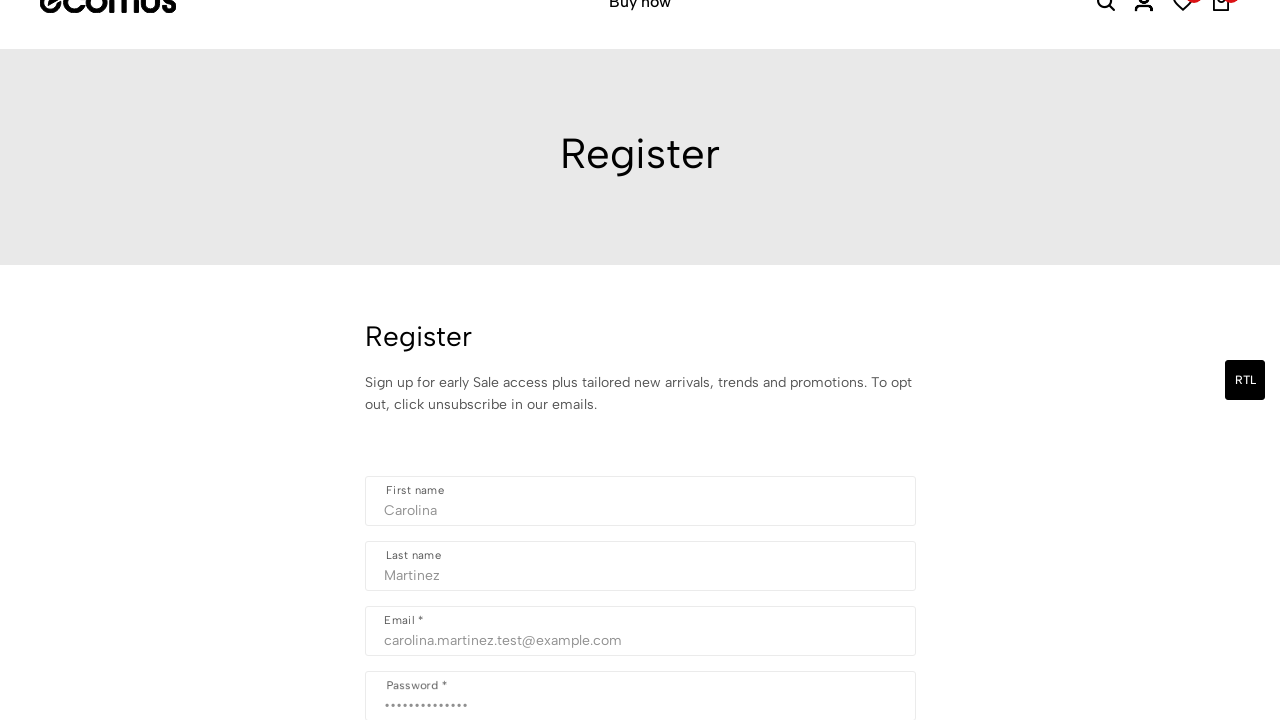

Scrolled submit button into view
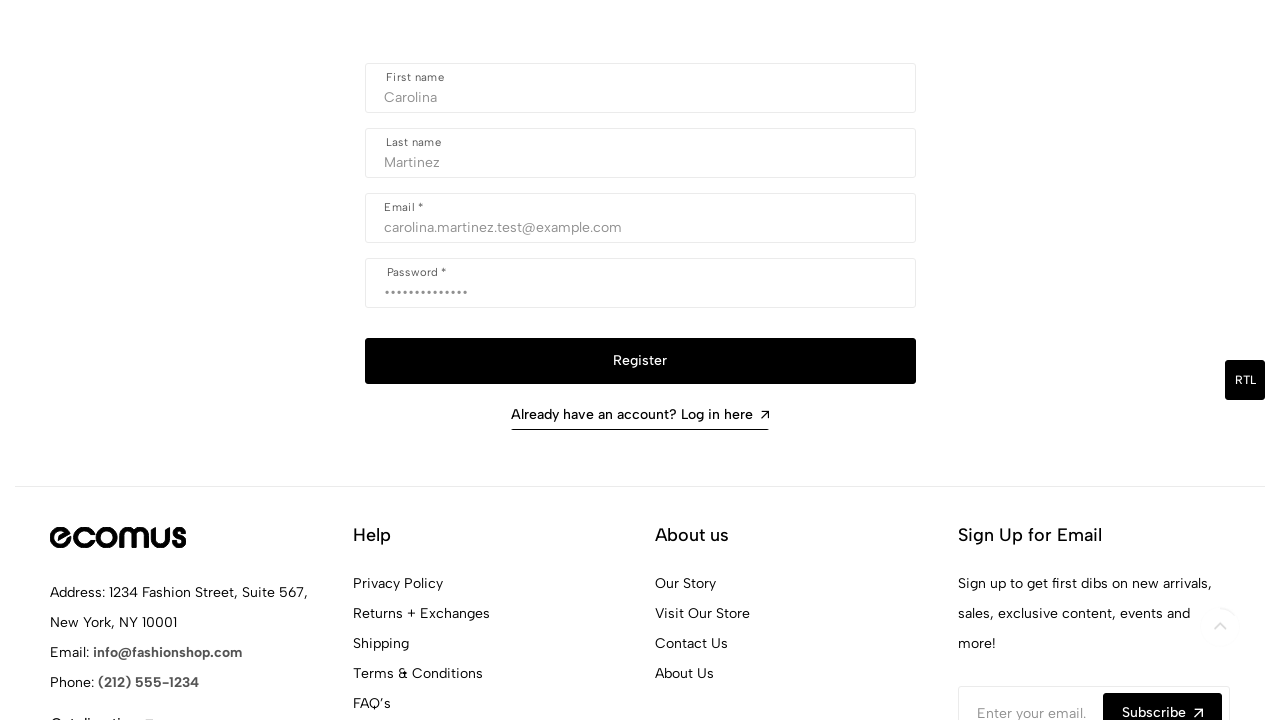

Clicked submit button to register user at (640, 361) on #register-form > div.mb_20 > button
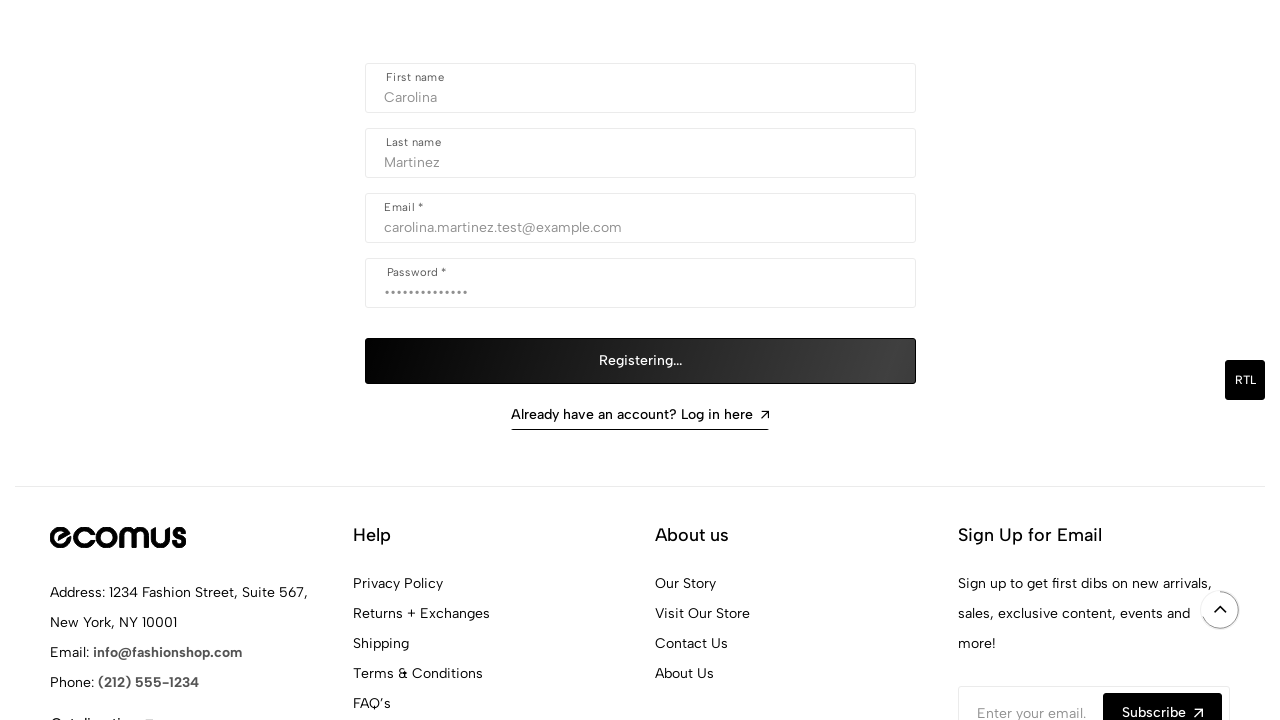

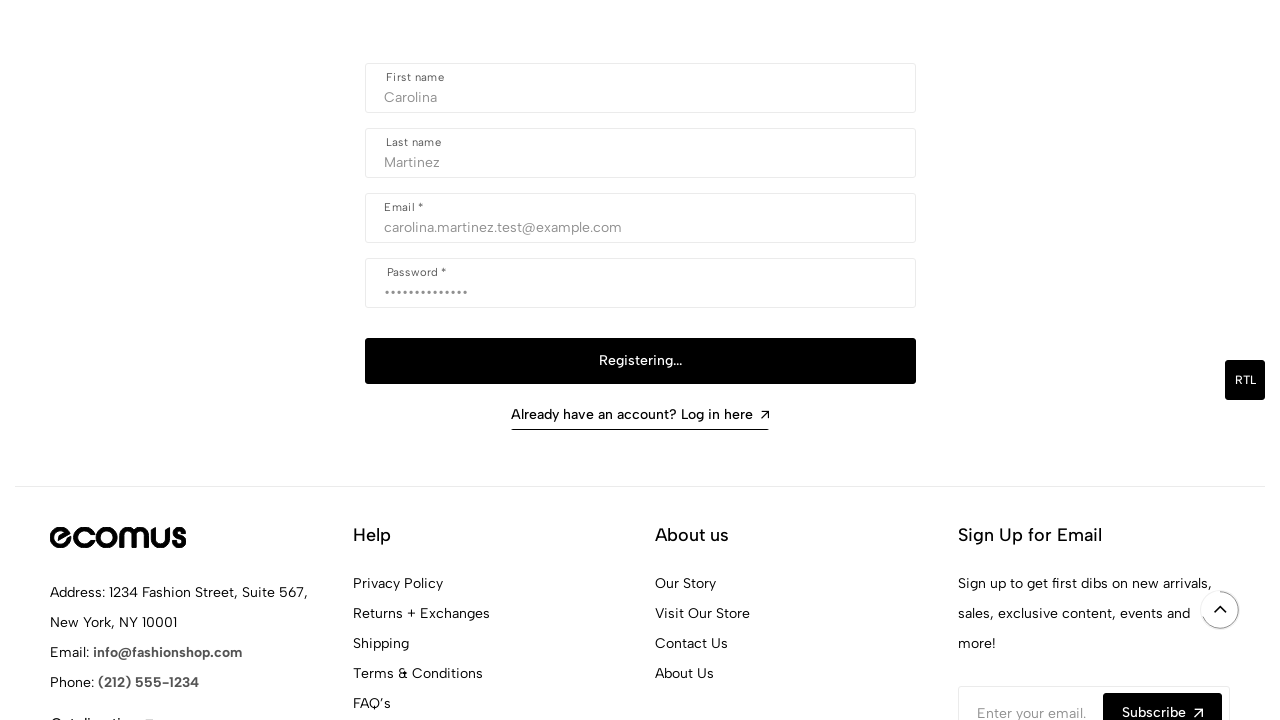